Tests autosuggest dropdown functionality by typing a partial text "ind" into the autosuggest field and selecting "India" from the appearing suggestions.

Starting URL: https://rahulshettyacademy.com/dropdownsPractise/

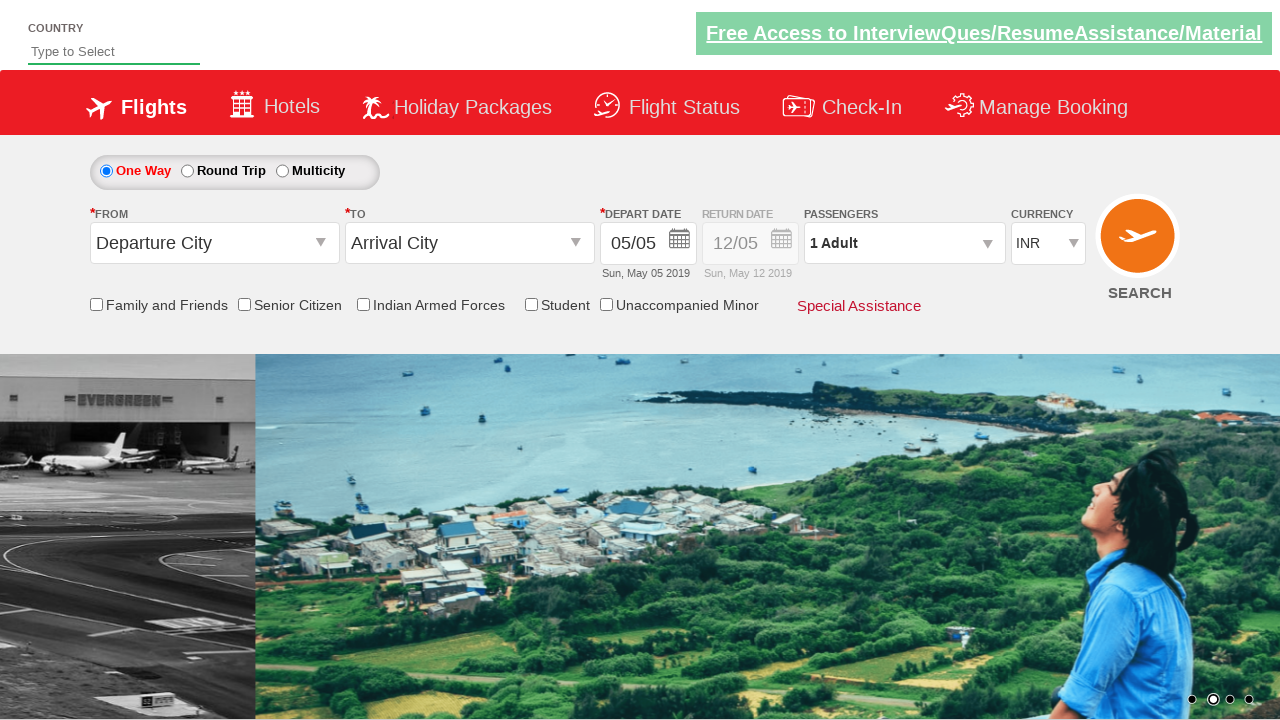

Typed 'ind' into autosuggest field on #autosuggest
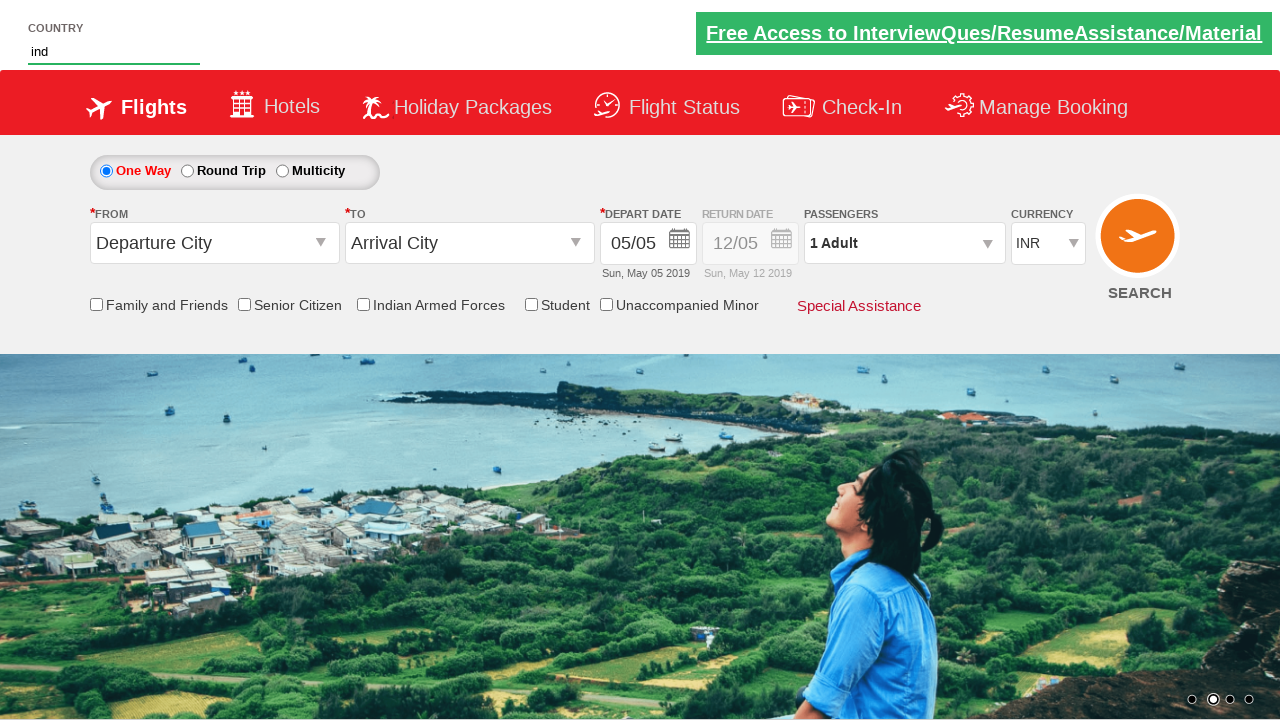

Autosuggest dropdown appeared with suggestions
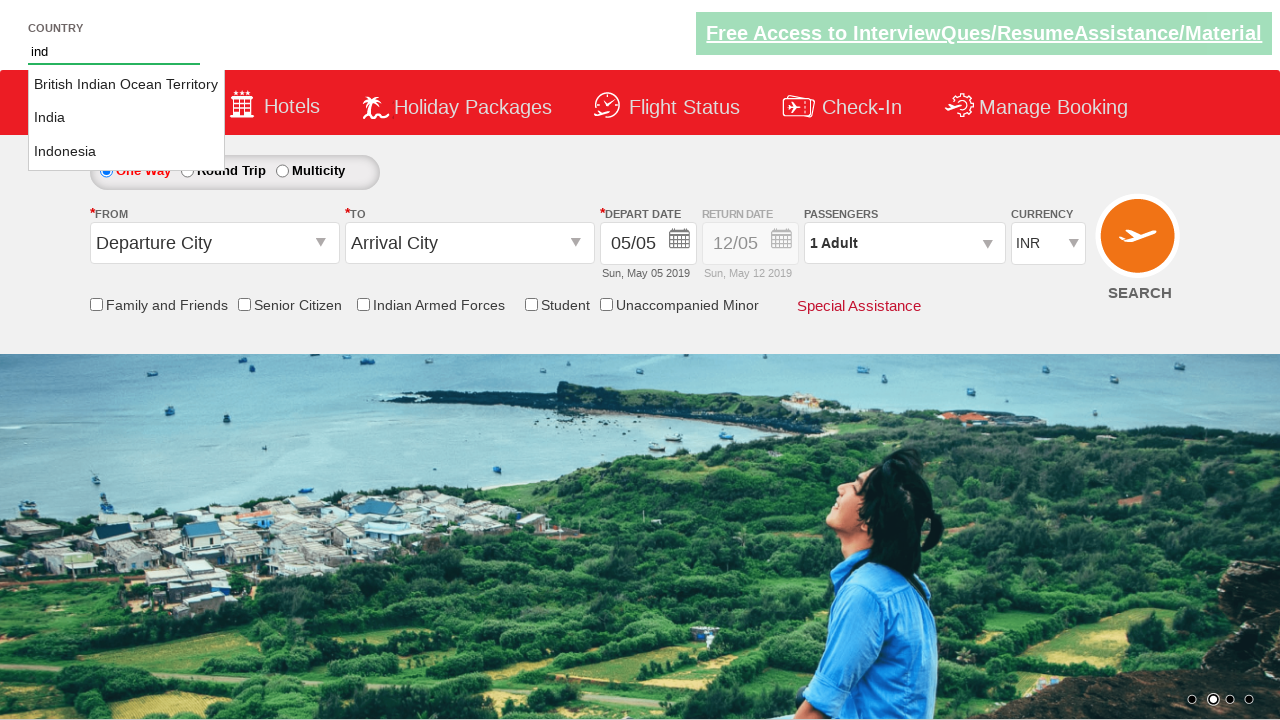

Located all autosuggest option elements
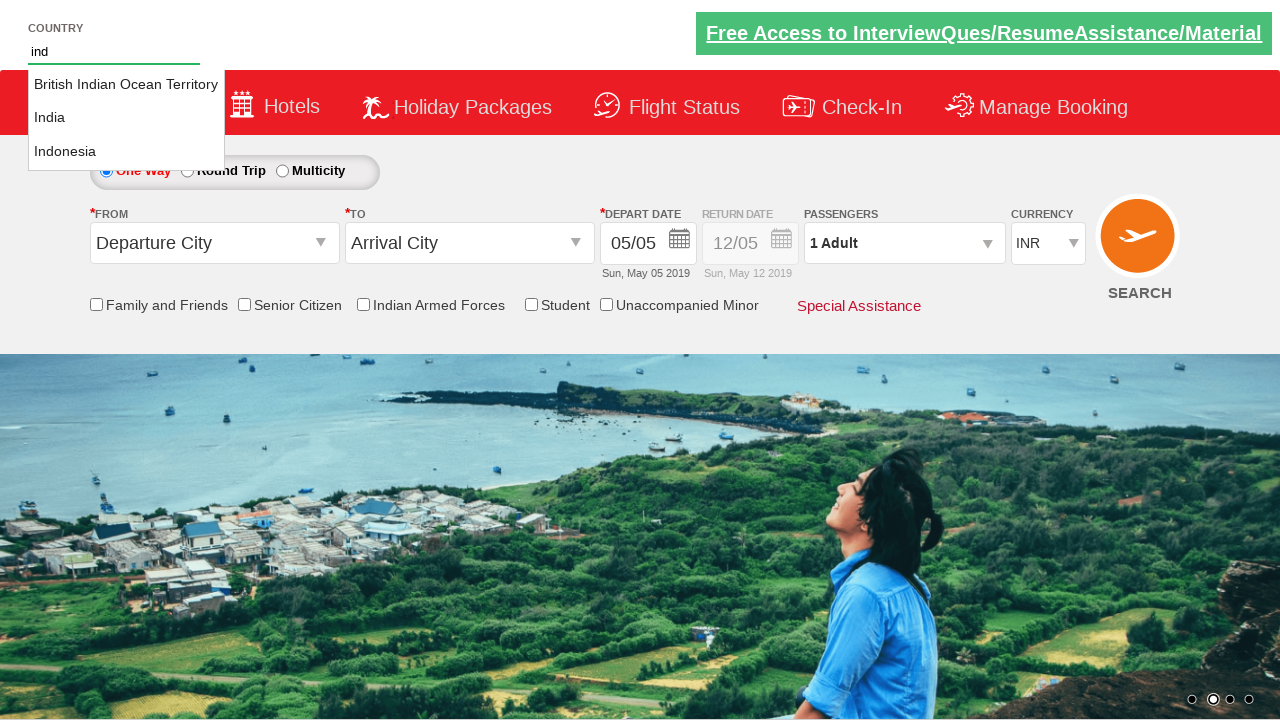

Found 3 autosuggest options
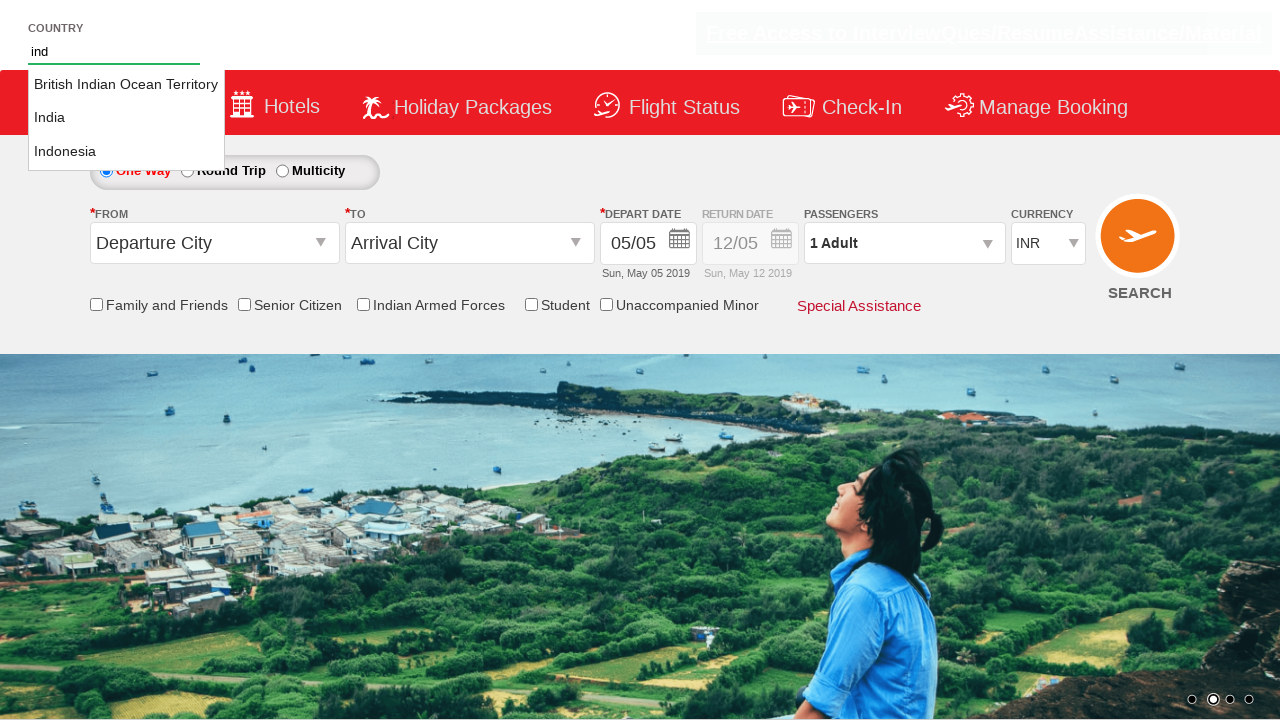

Selected 'India' from autosuggest dropdown at (126, 118) on li.ui-menu-item a >> nth=1
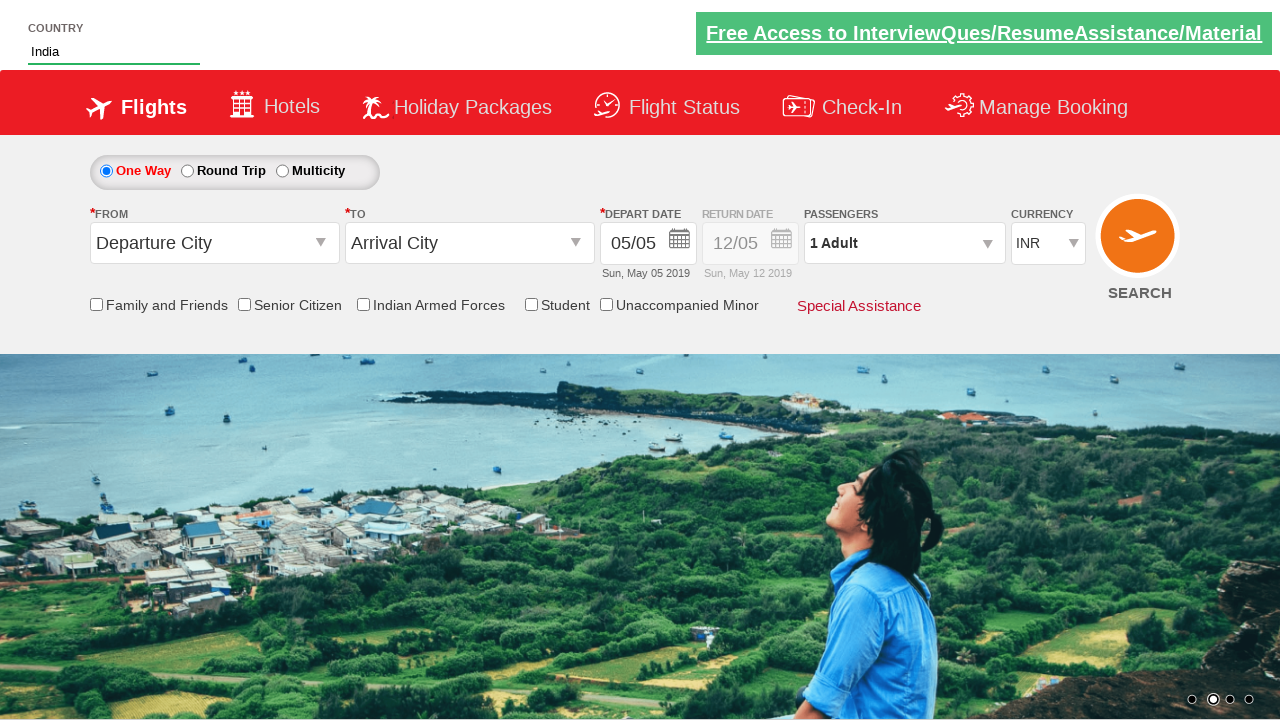

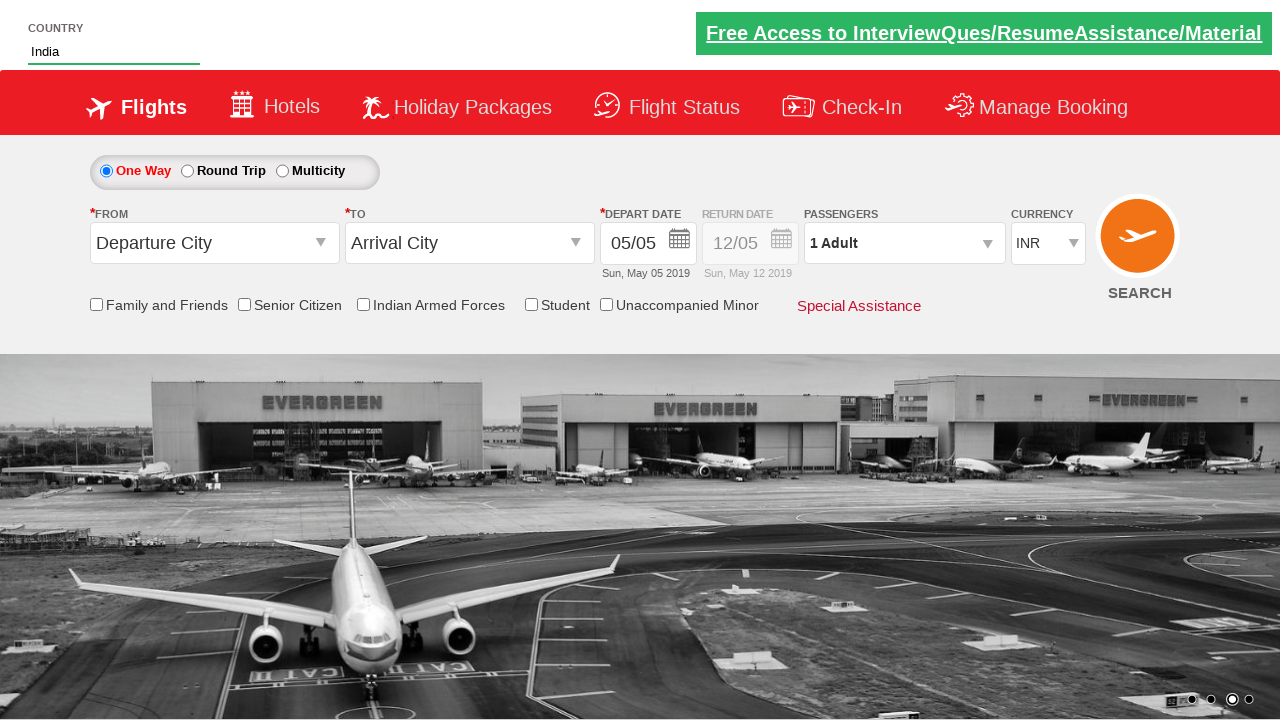